Tests a jQuery UI price range slider by dragging the maximum slider handle to adjust the price range value using drag and drop interaction.

Starting URL: https://www.jqueryscript.net/demo/Price-Range-Slider-jQuery-UI/

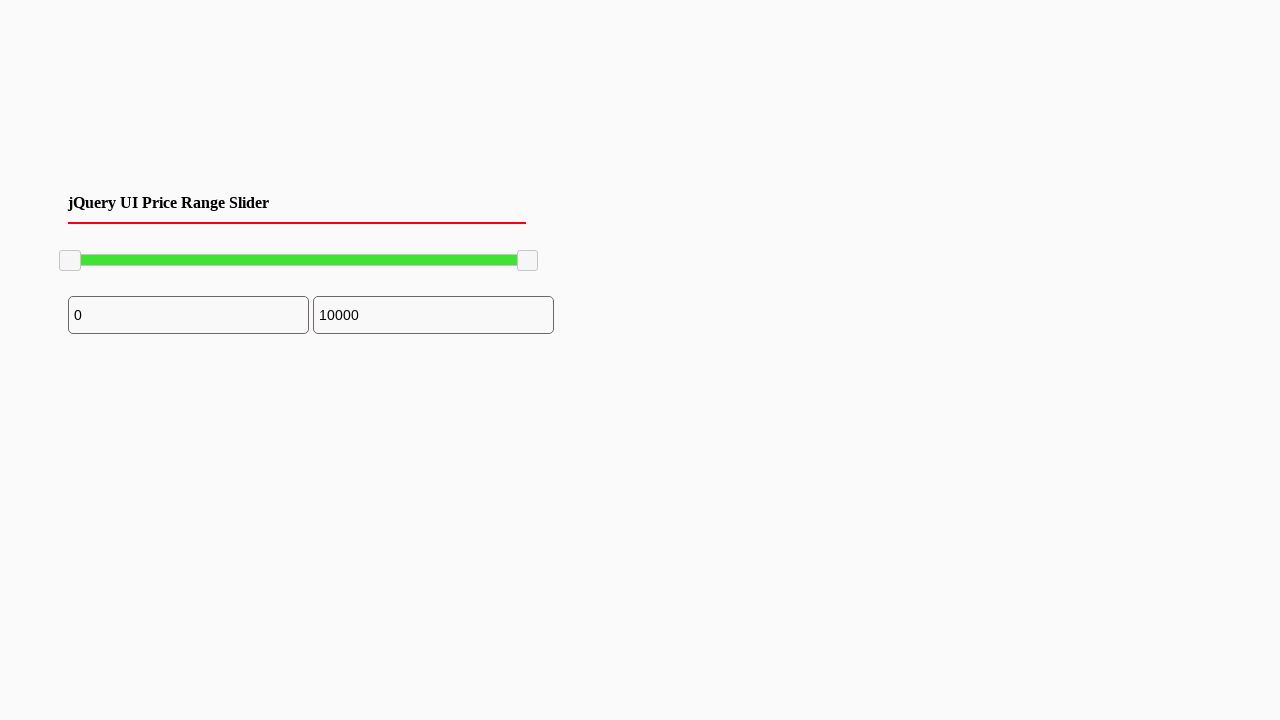

Set viewport size to 1920x1080
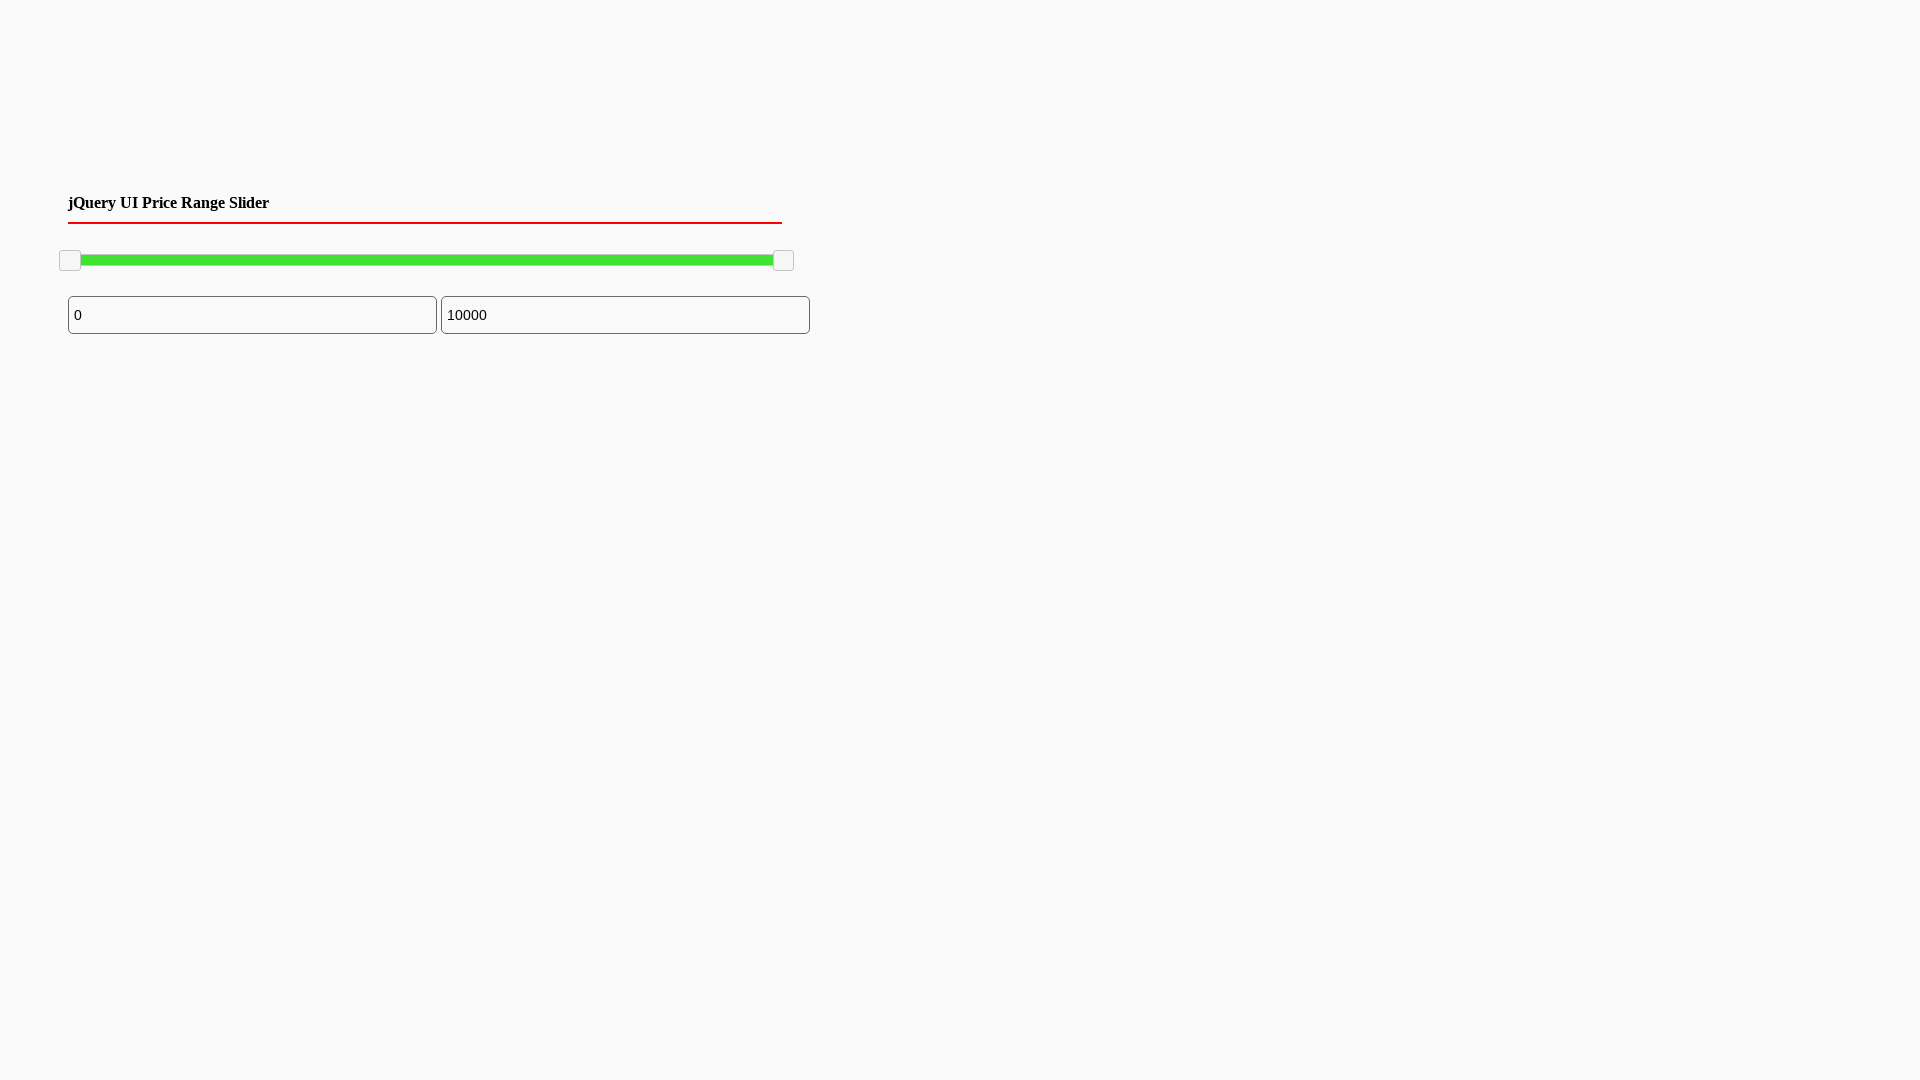

Waited for maximum slider handle to be visible
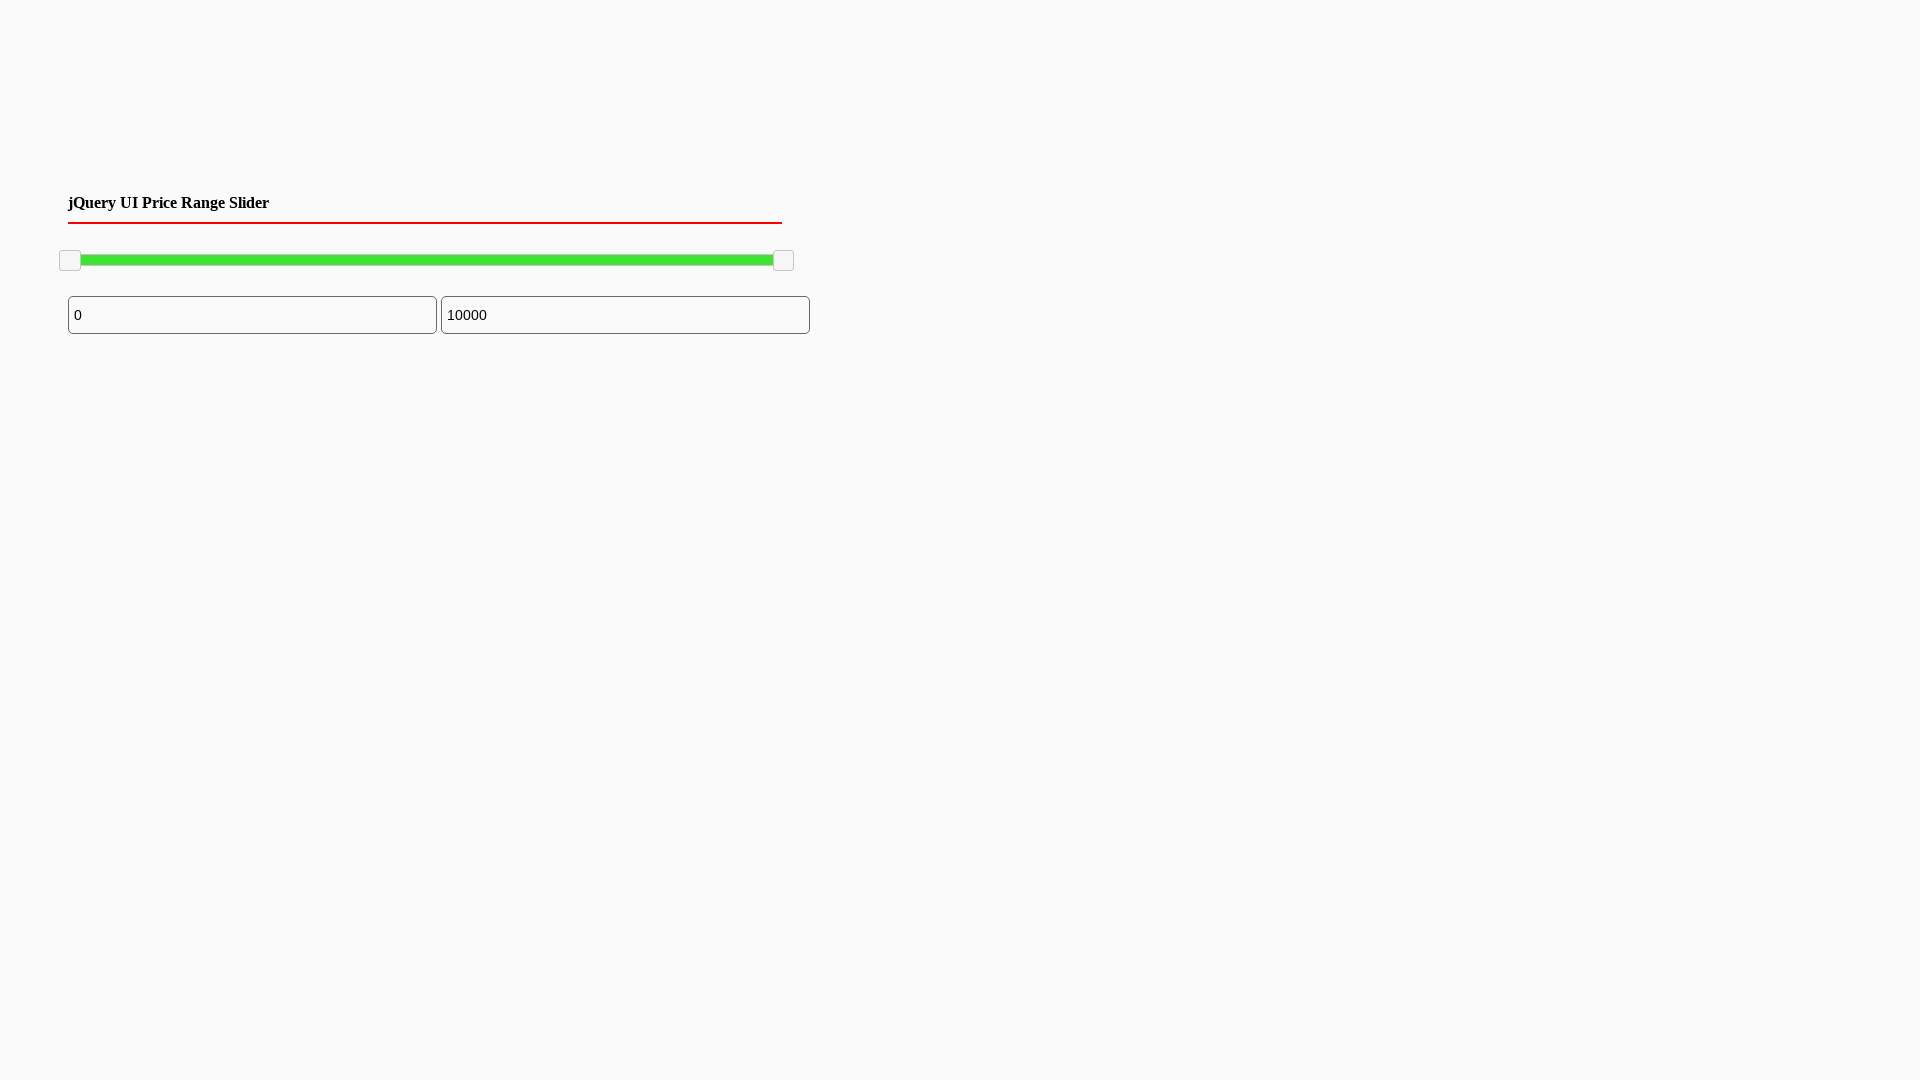

Located the maximum slider handle element
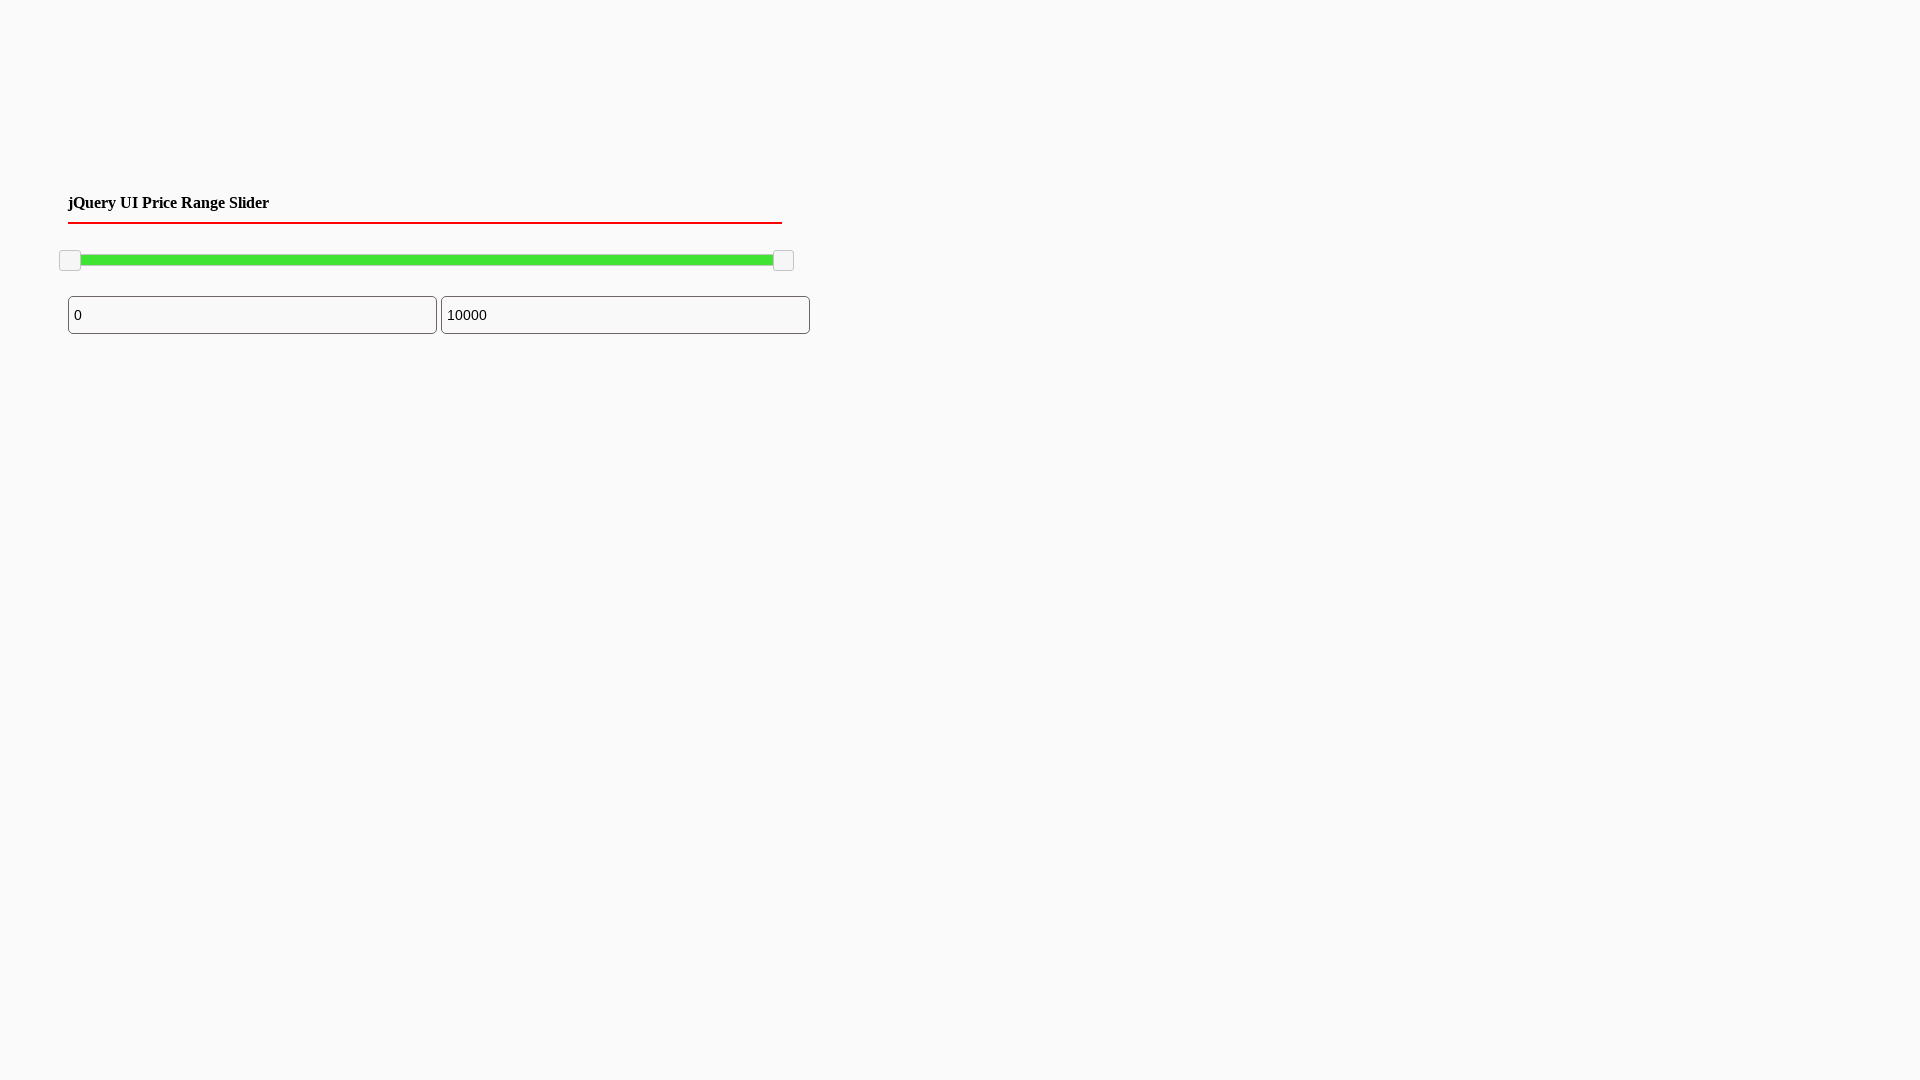

Retrieved bounding box coordinates of the slider handle
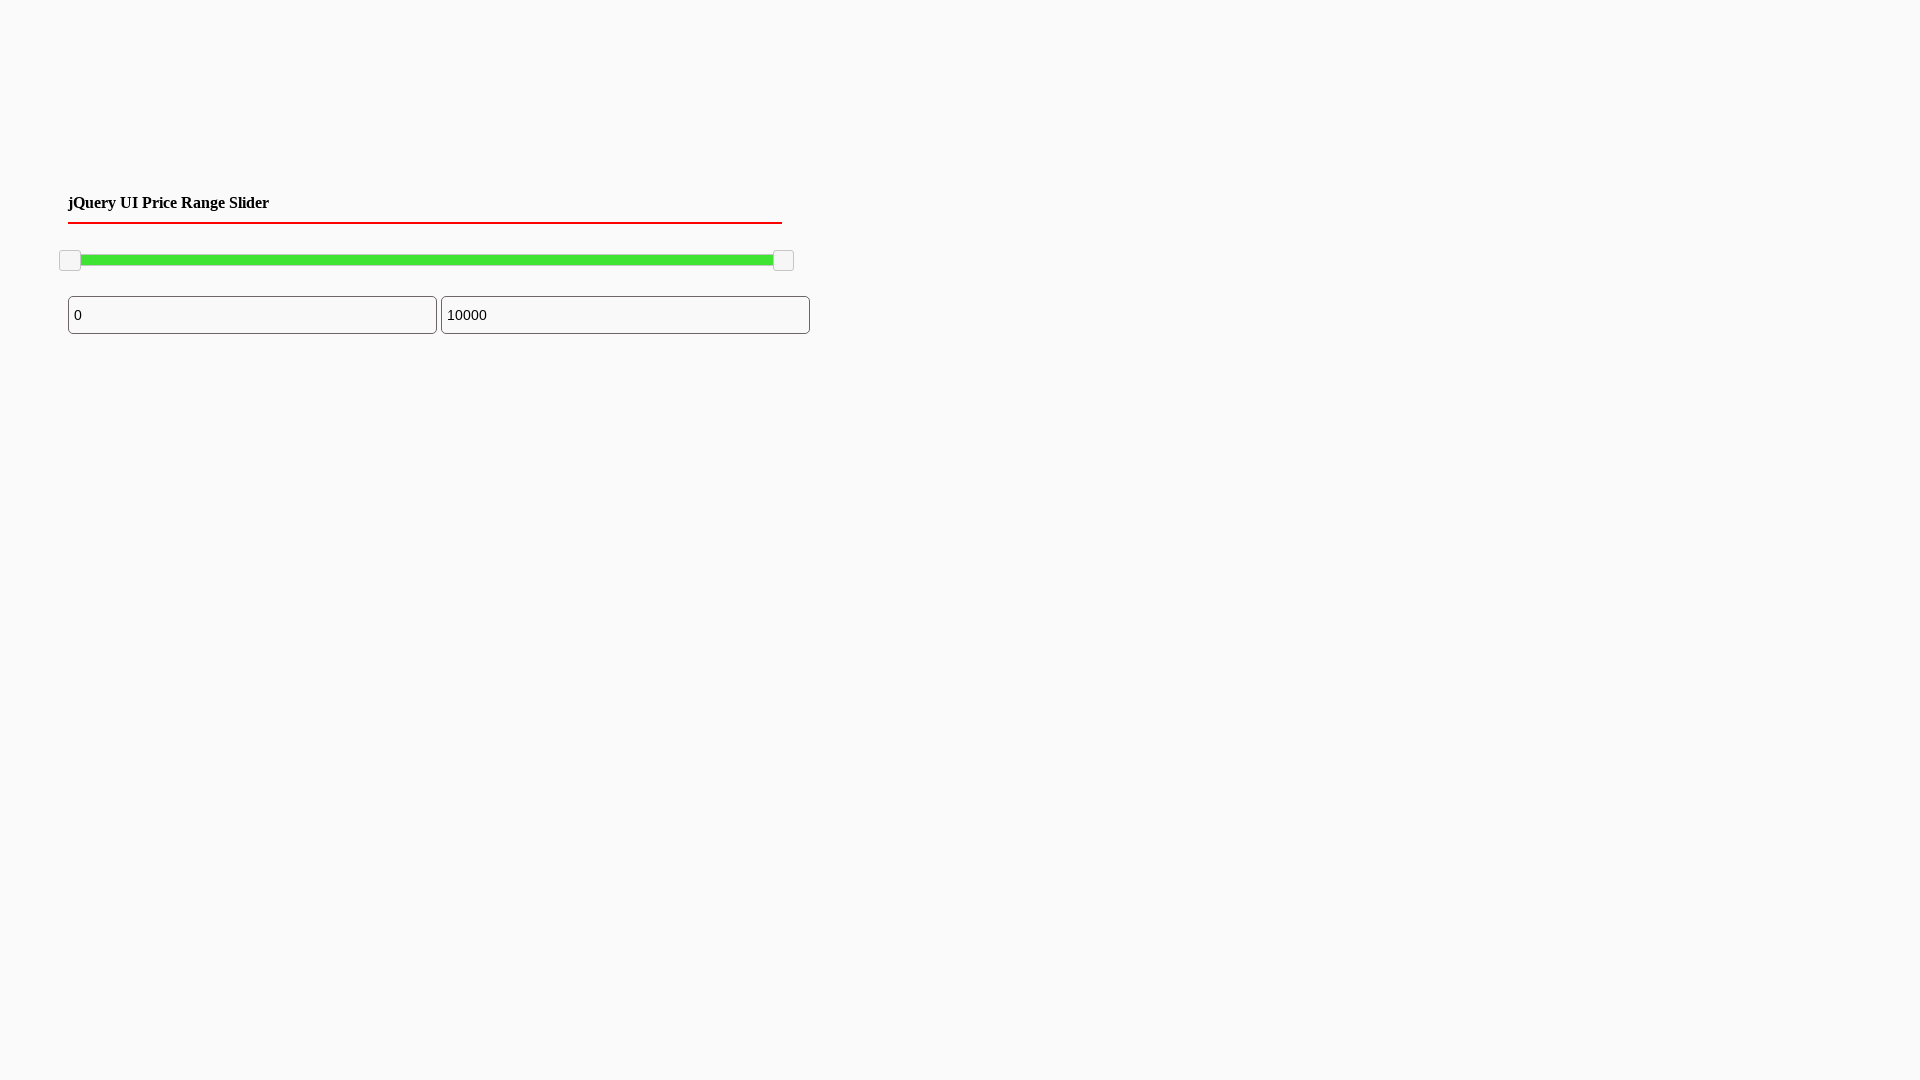

Moved mouse to the center of the maximum slider handle at (784, 261)
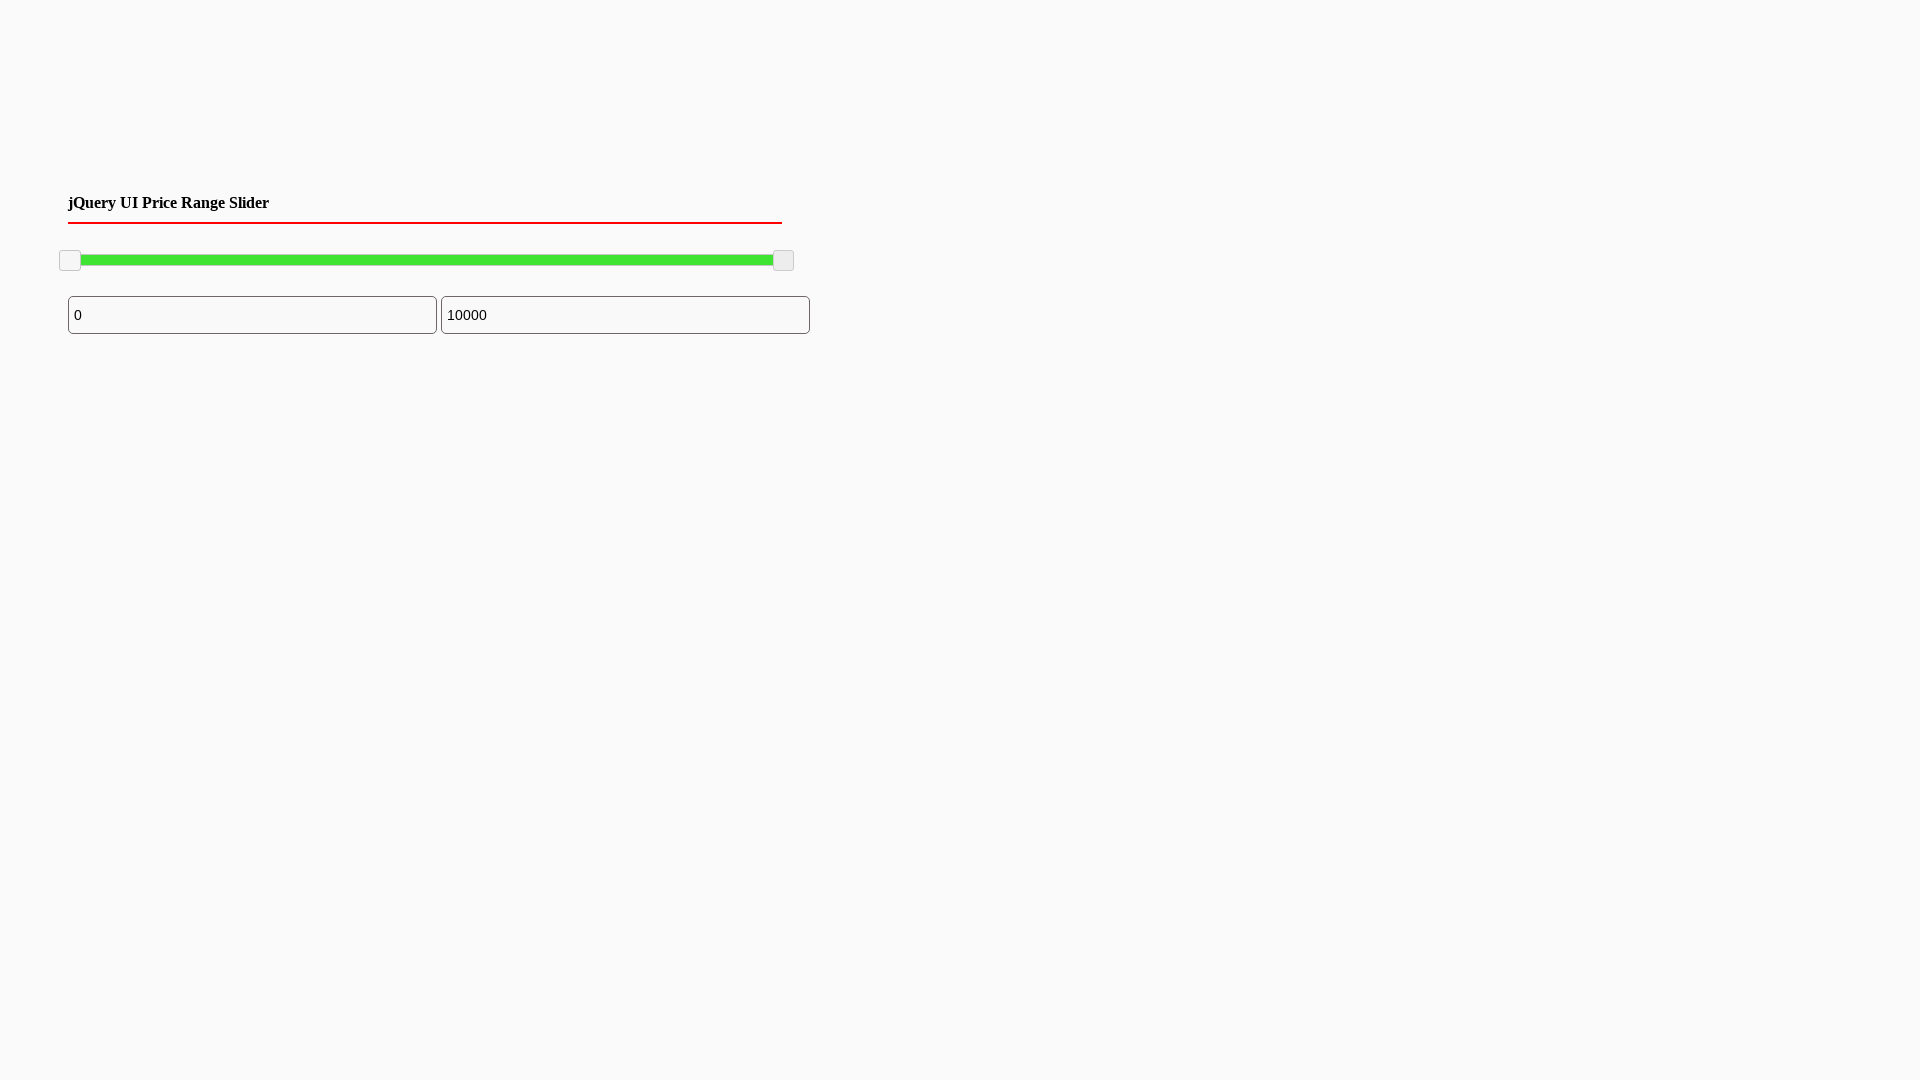

Pressed down mouse button on the slider handle at (784, 261)
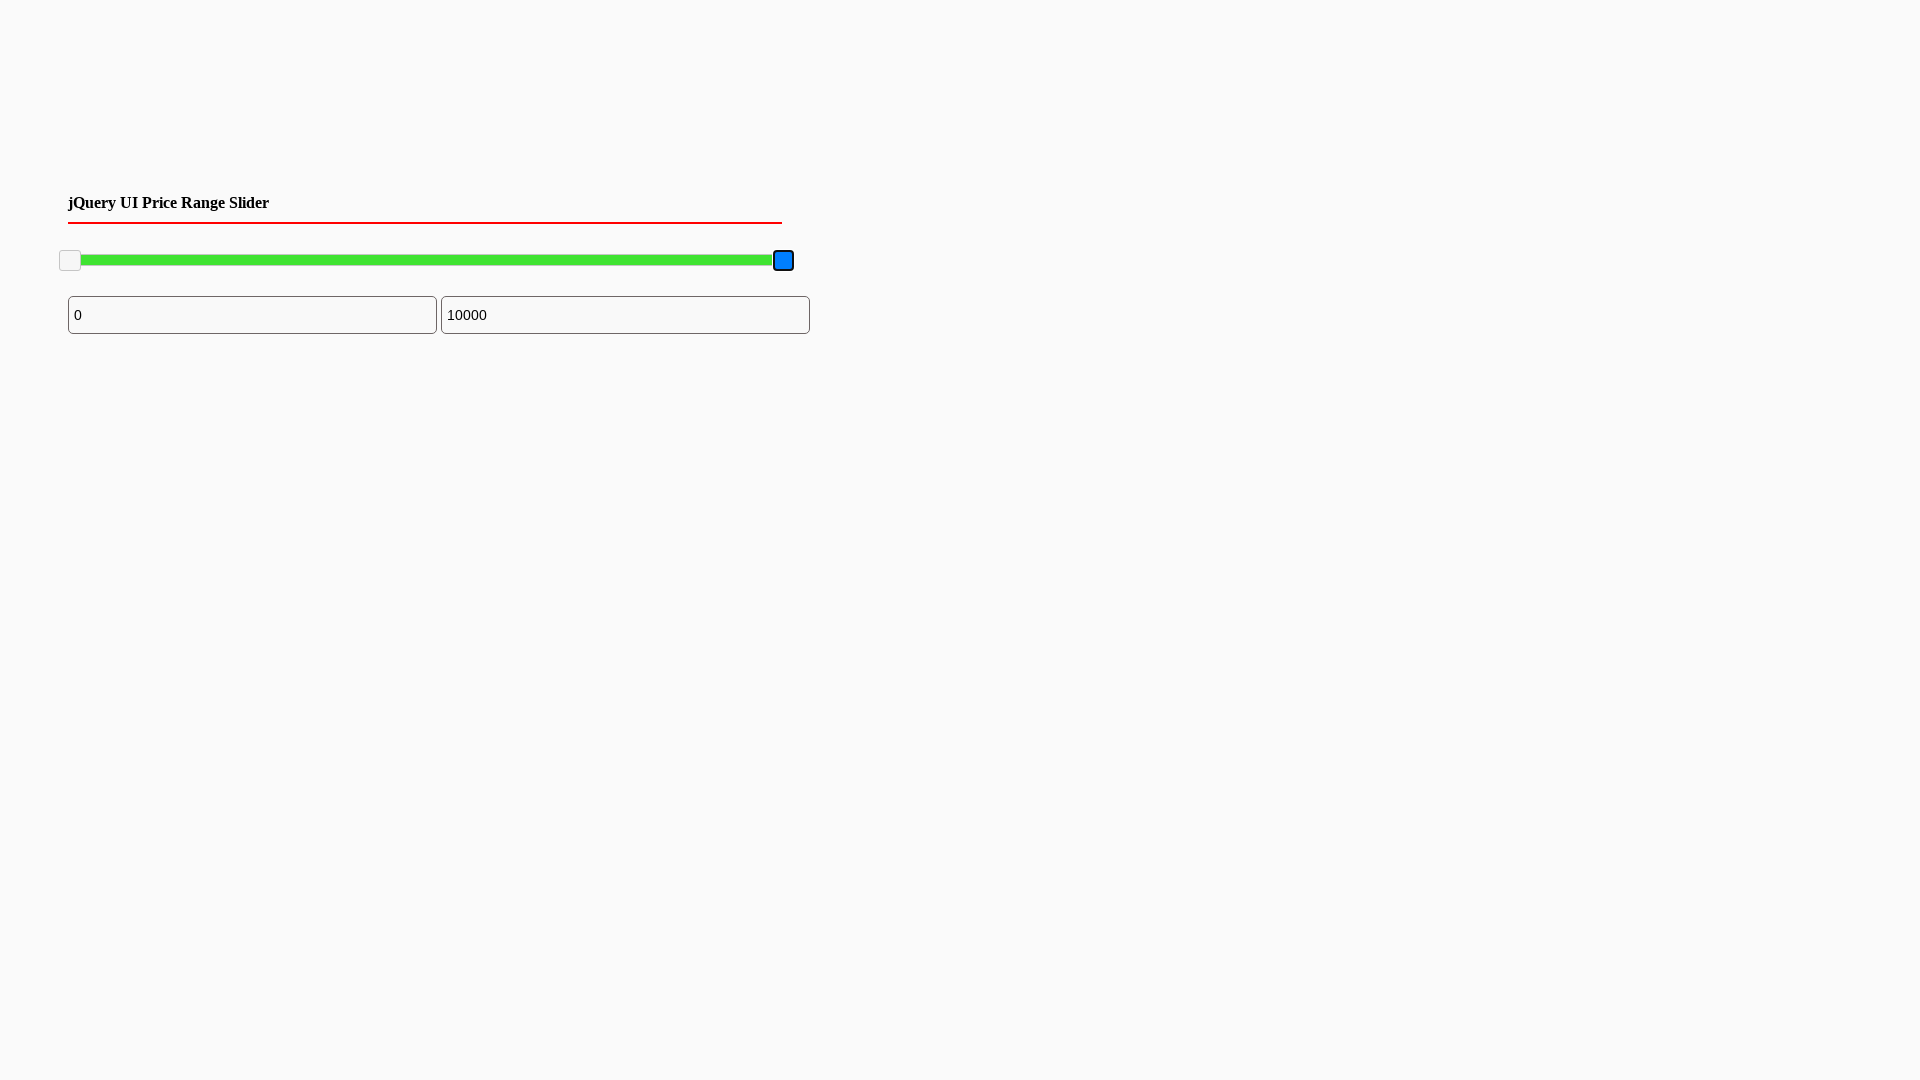

Dragged slider handle 80 pixels to the left at (704, 261)
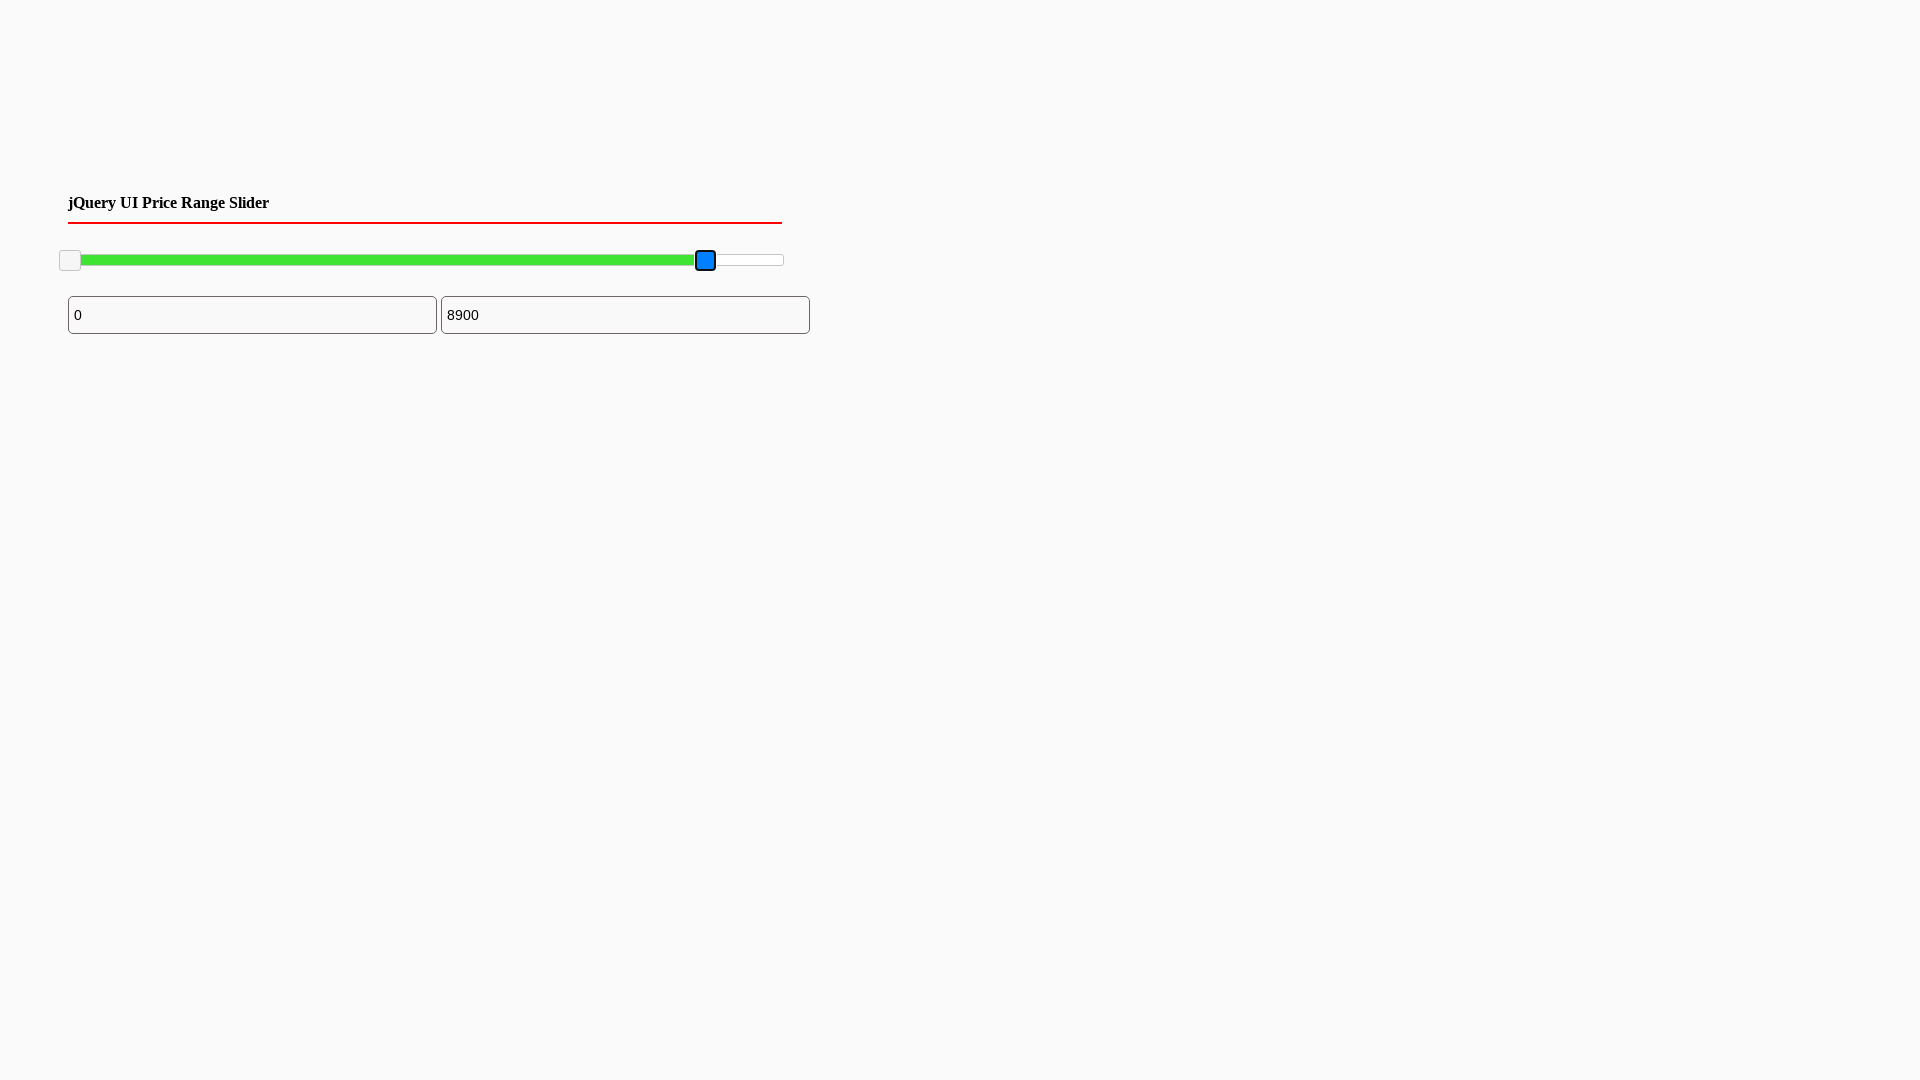

Released mouse button to complete slider drag operation at (704, 261)
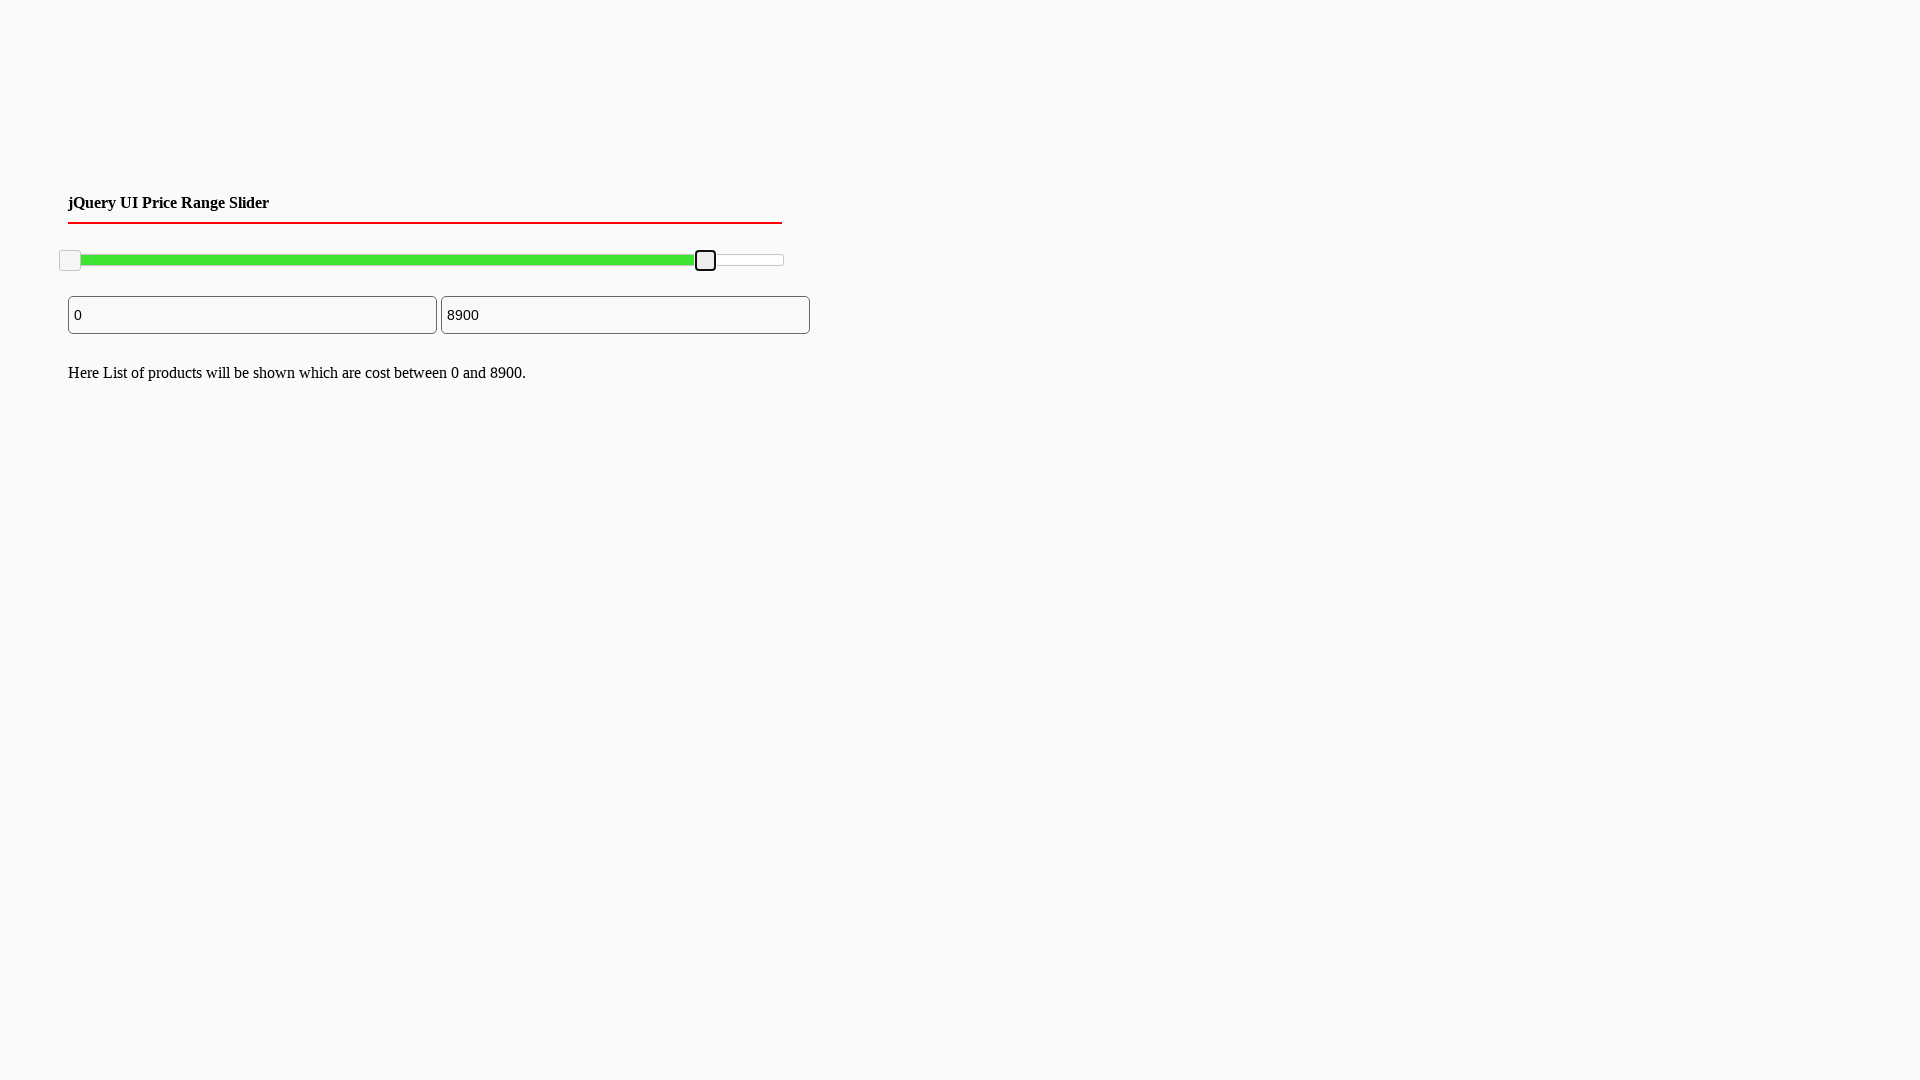

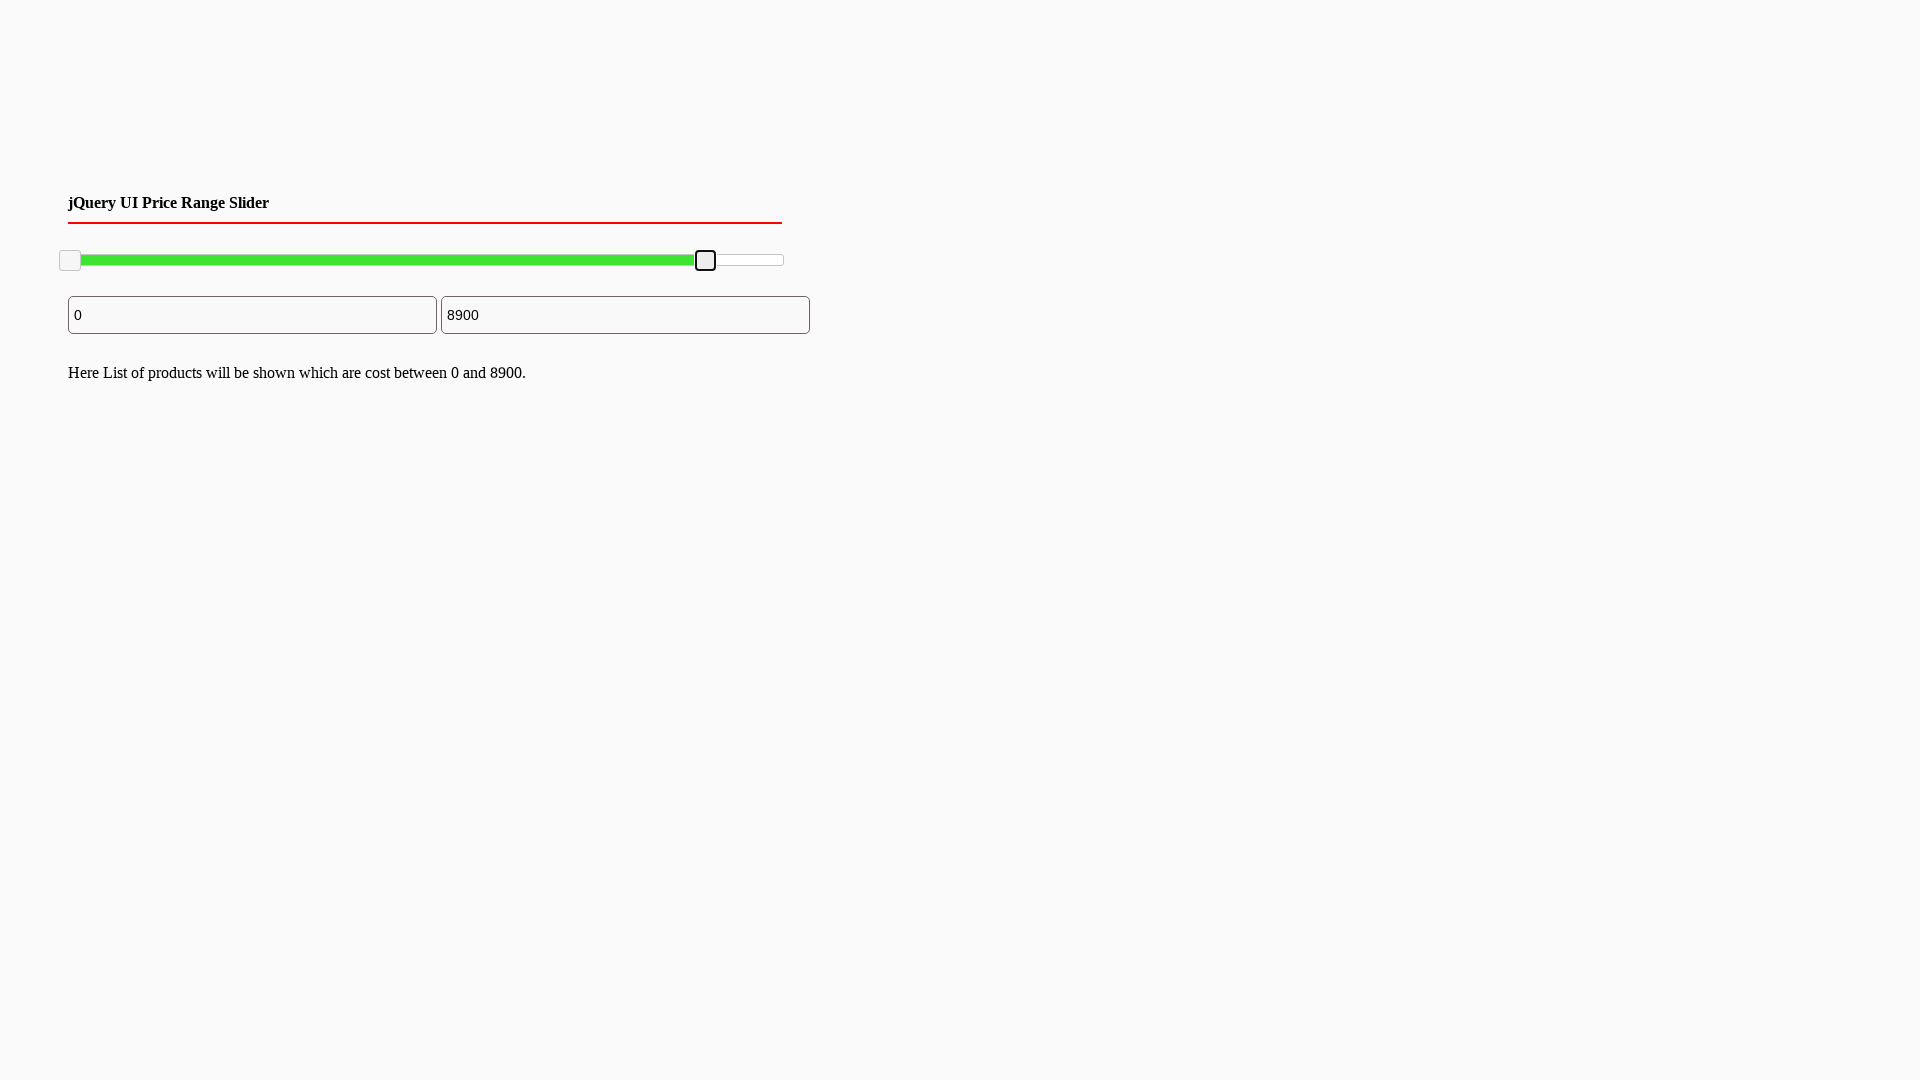